Tests dropdown functionality by navigating to the Dropdown page and selecting options by label, index, and value.

Starting URL: https://the-internet.herokuapp.com/

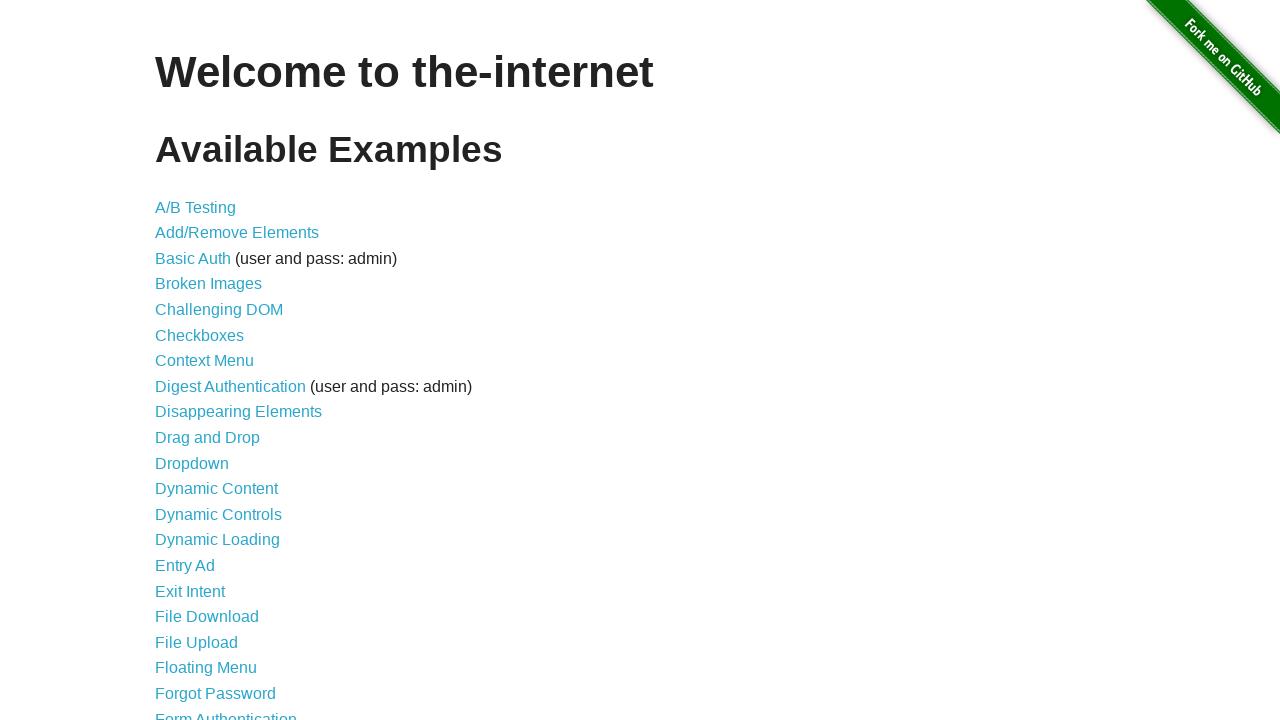

Clicked on Dropdown link at (192, 463) on text=Dropdown
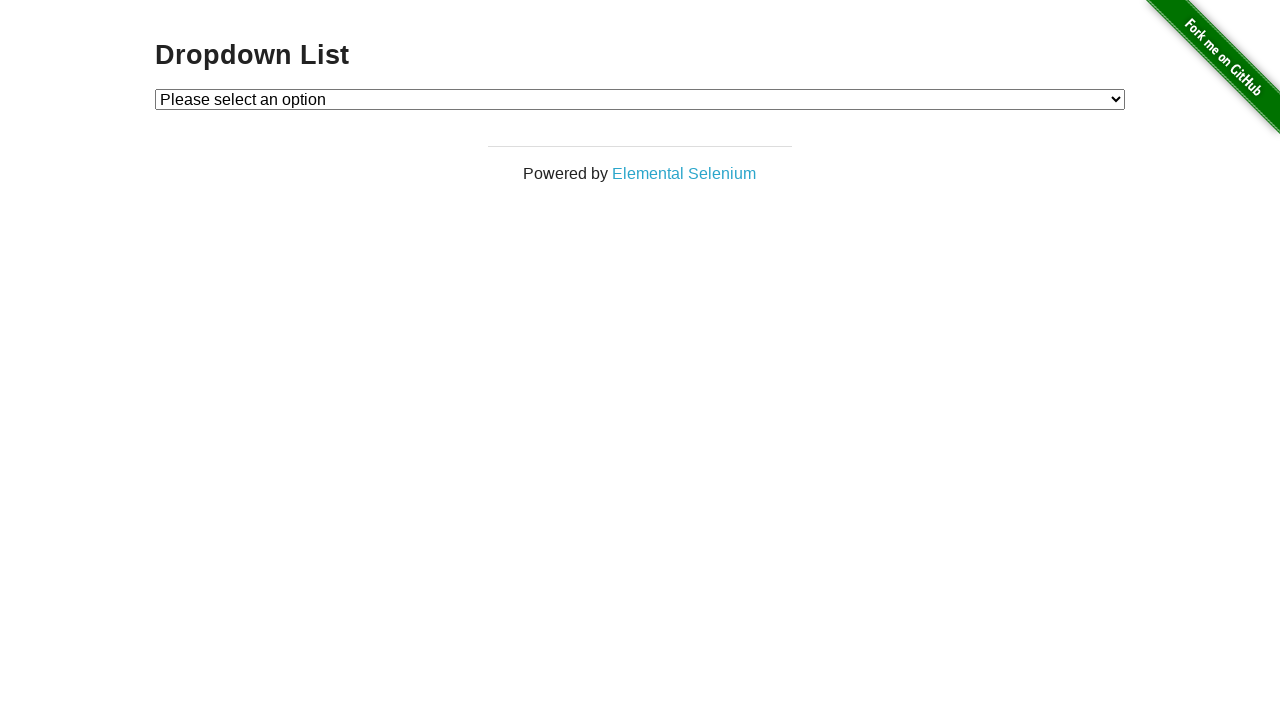

Dropdown page header loaded
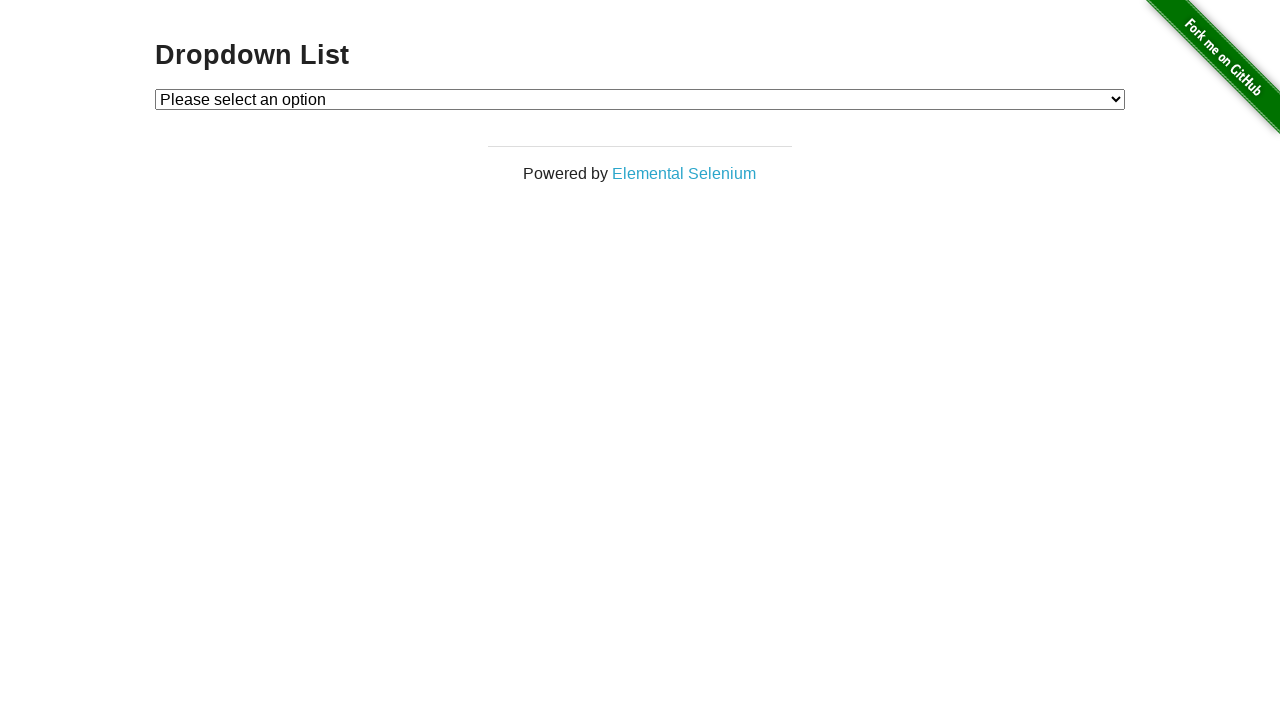

Selected Option 2 from dropdown by label on #dropdown
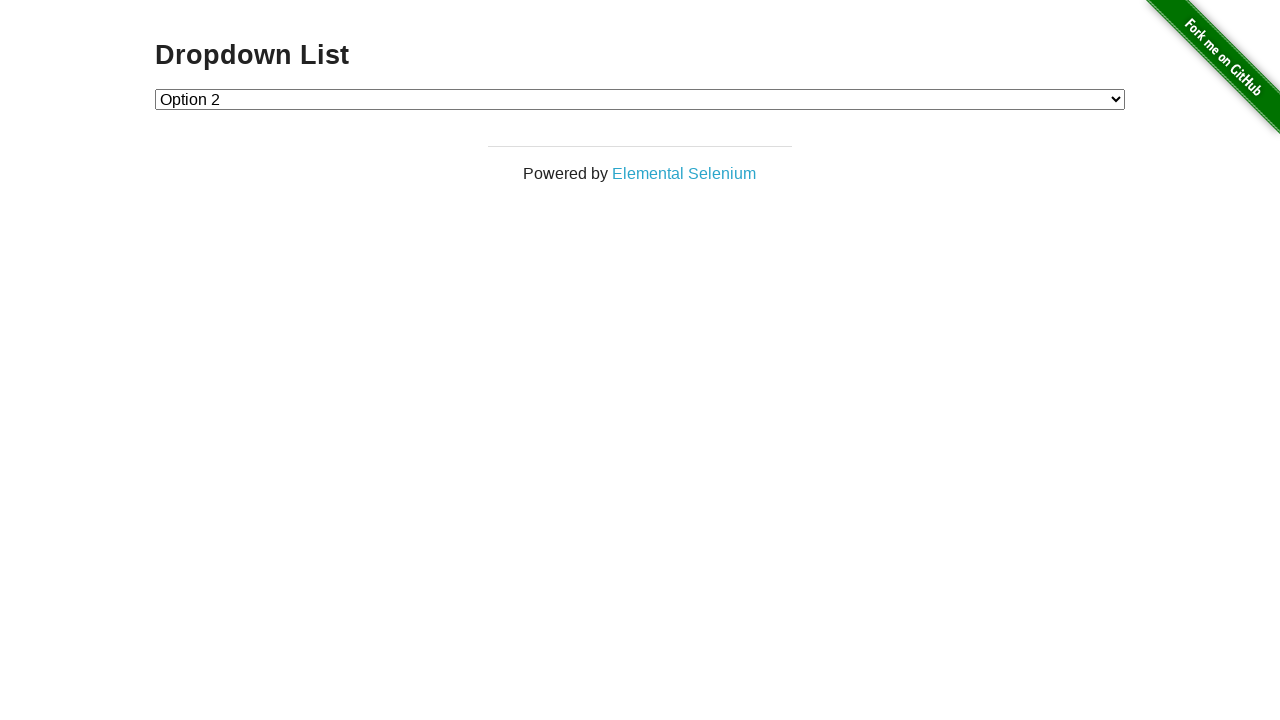

Selected dropdown option by index 1 on #dropdown
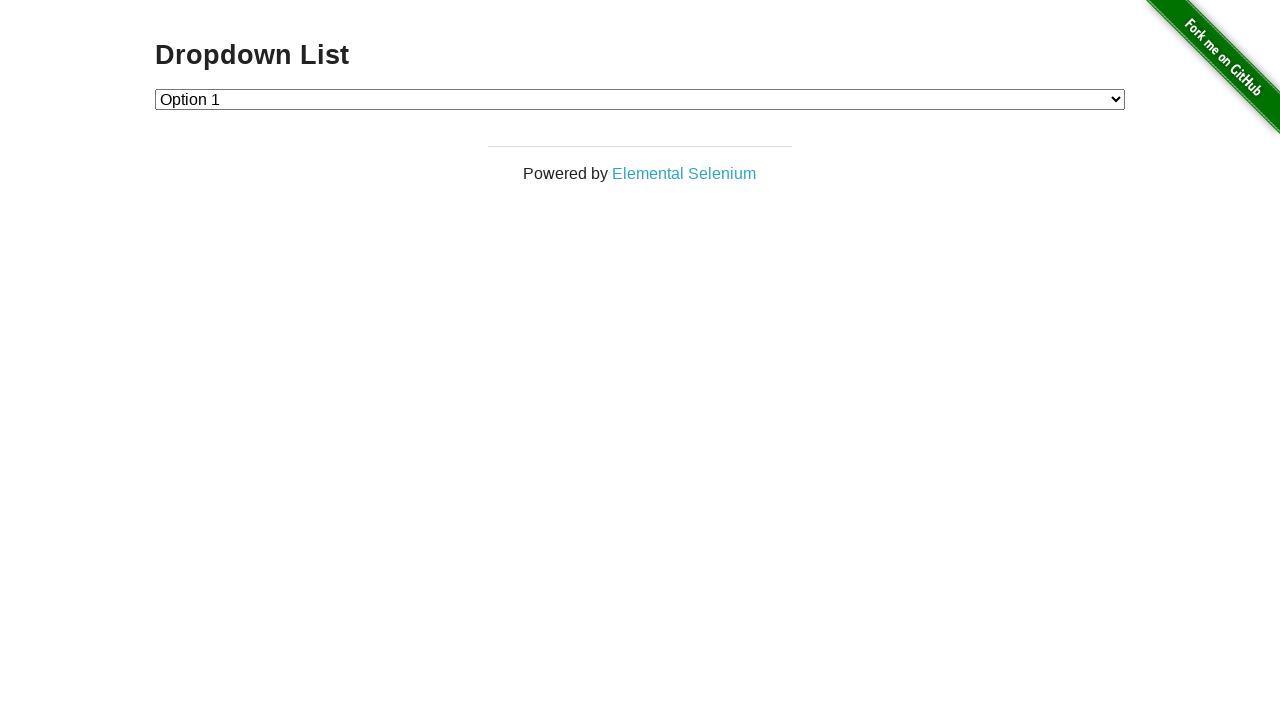

Selected dropdown option by value '2' on #dropdown
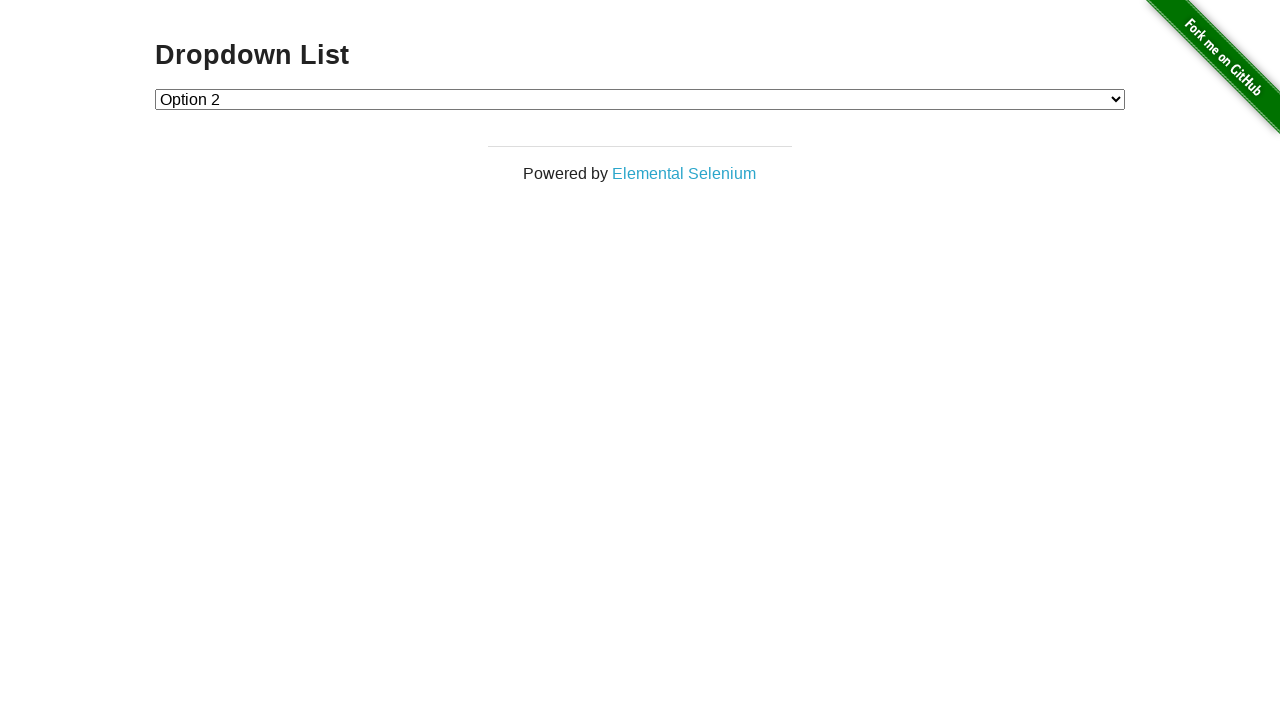

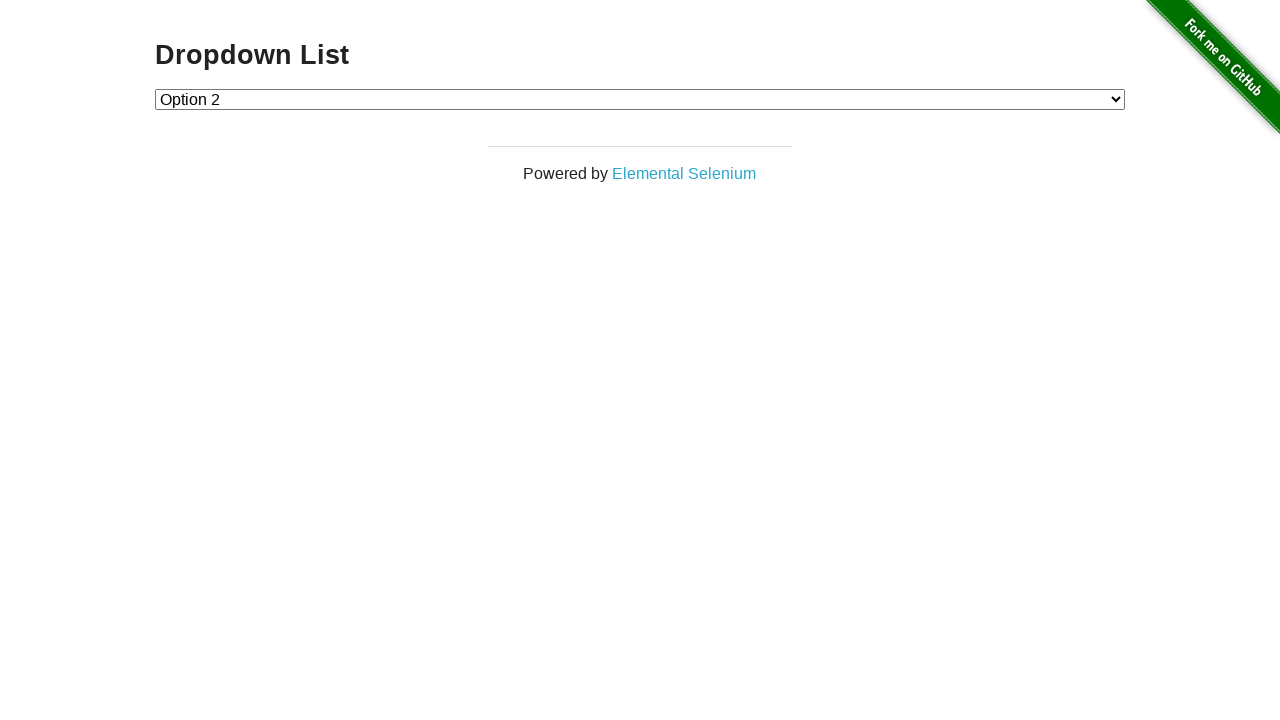